Tests handling JavaScript alert/confirm dialogs by clicking a button, accepting a confirm popup, then solving a math captcha by reading a value from the page, calculating the result, and submitting it.

Starting URL: http://suninjuly.github.io/alert_accept.html

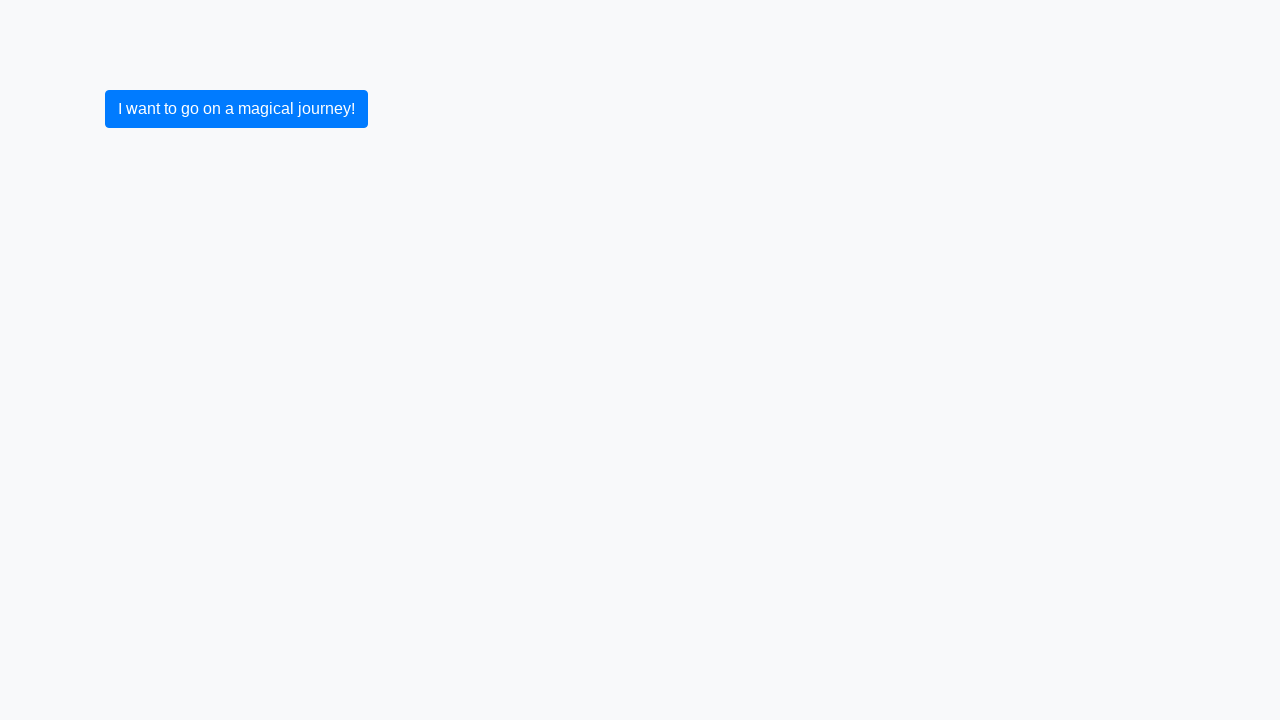

Set up dialog handler to accept confirm dialogs
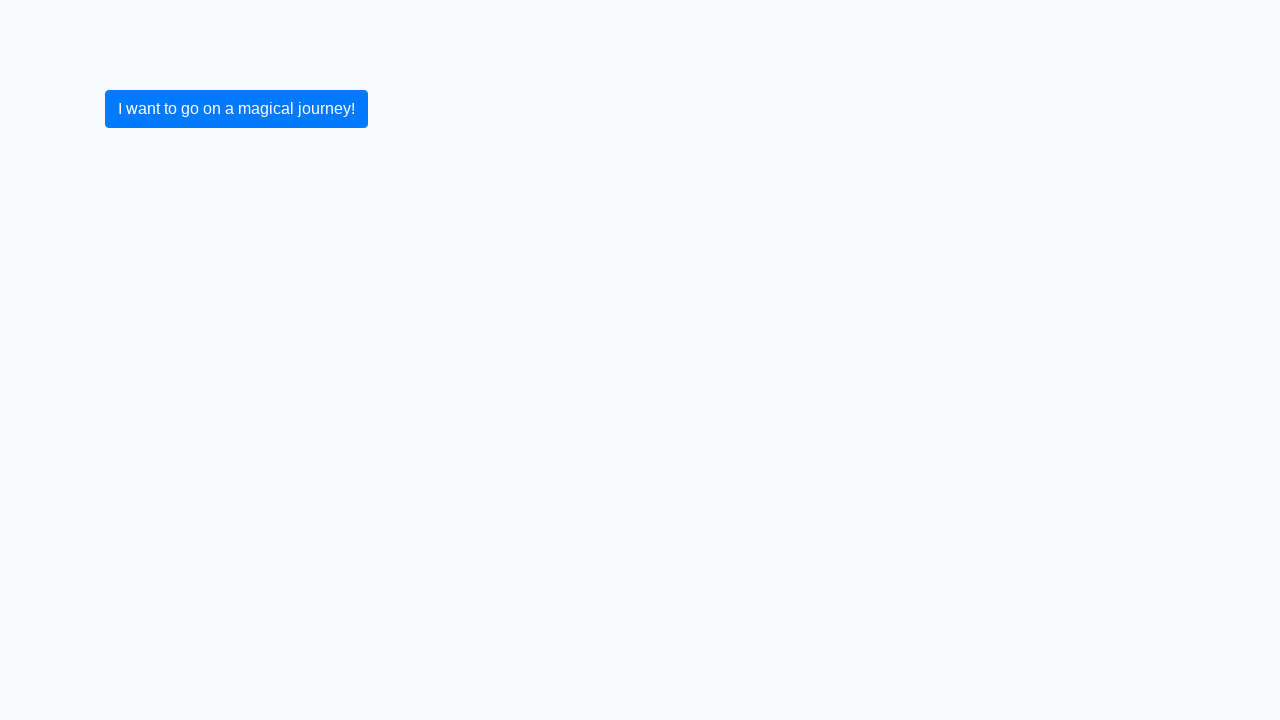

Clicked button to trigger confirm dialog at (236, 109) on button.btn
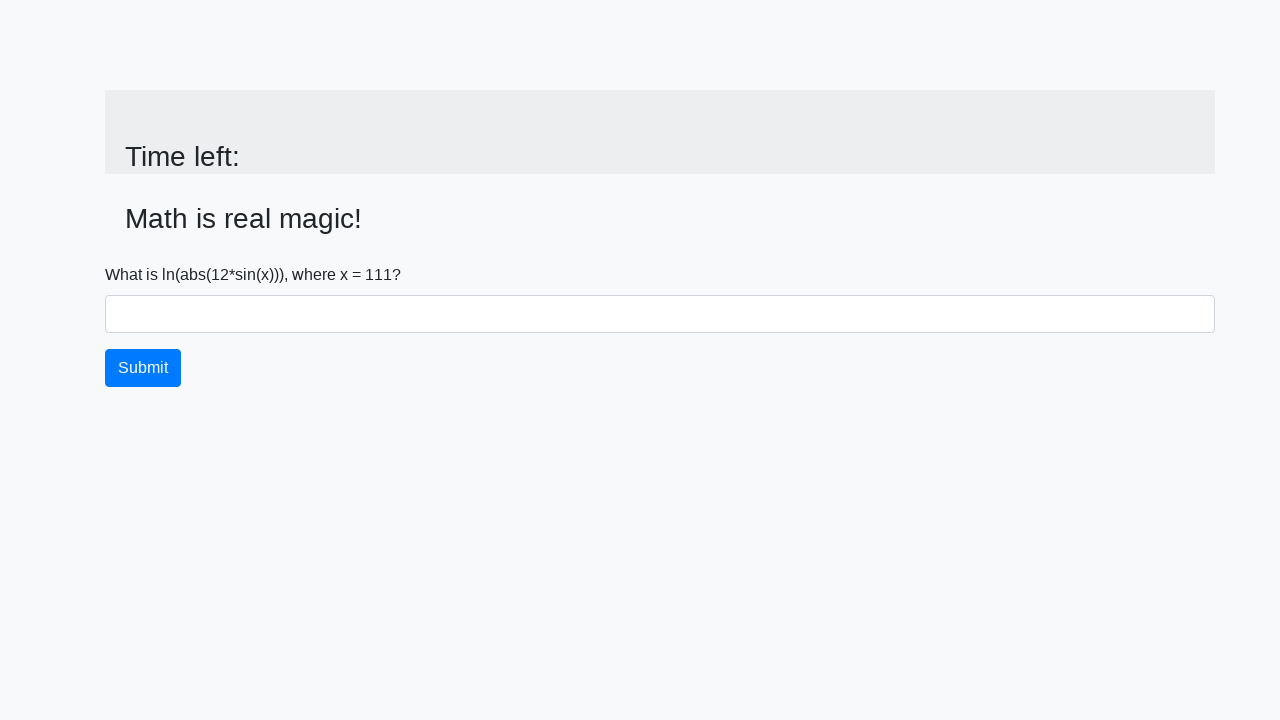

Alert dialog accepted and page content loaded
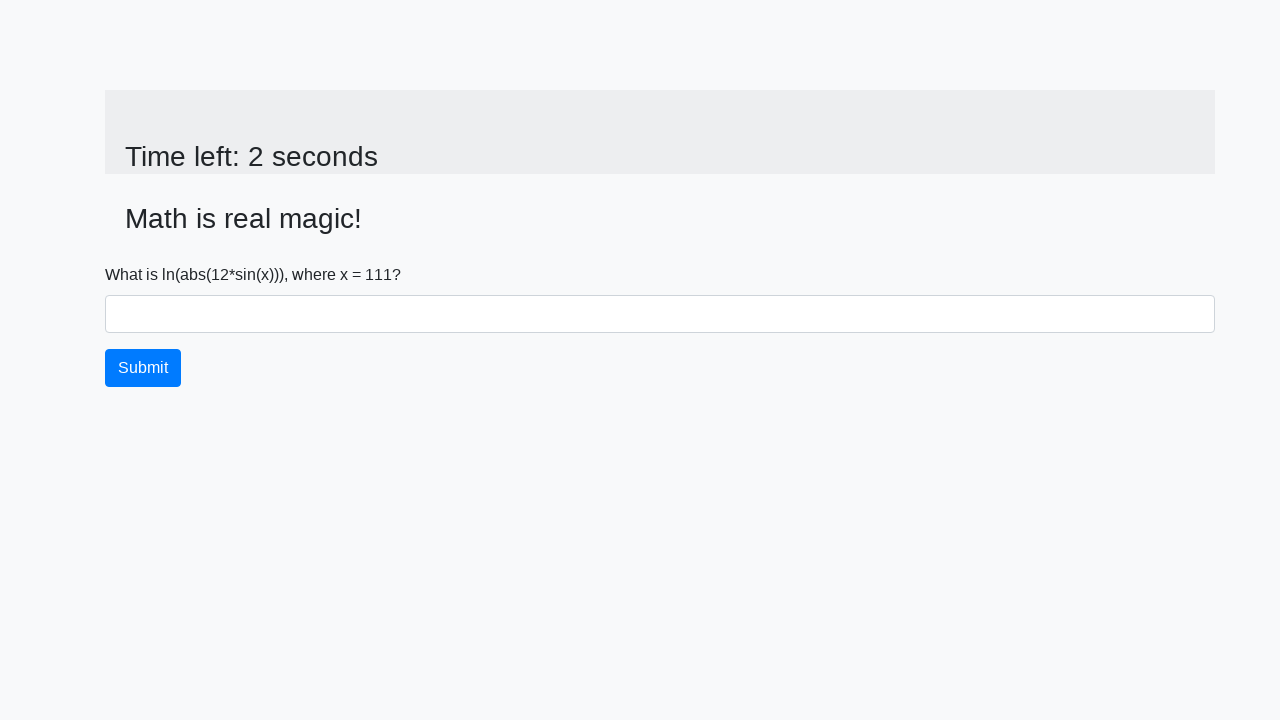

Retrieved math captcha value from page
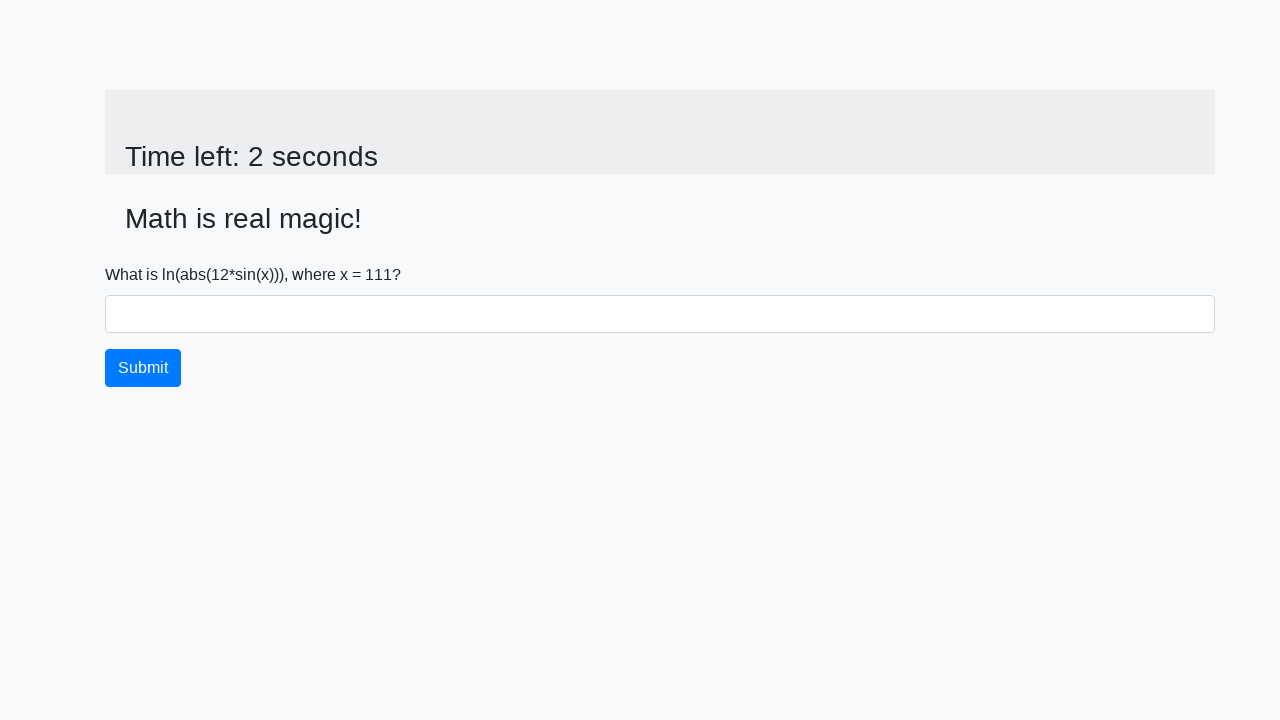

Calculated and filled captcha answer in input field on input[name='text']
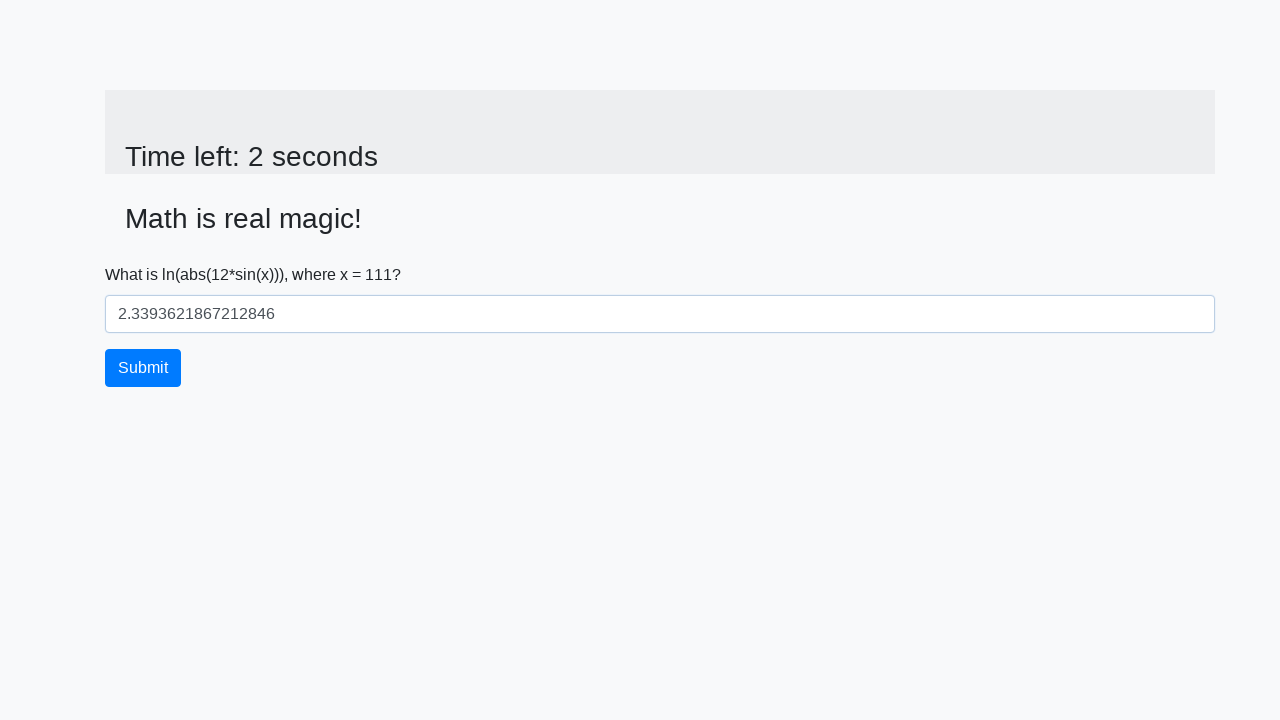

Clicked submit button to complete exercise at (143, 368) on button.btn
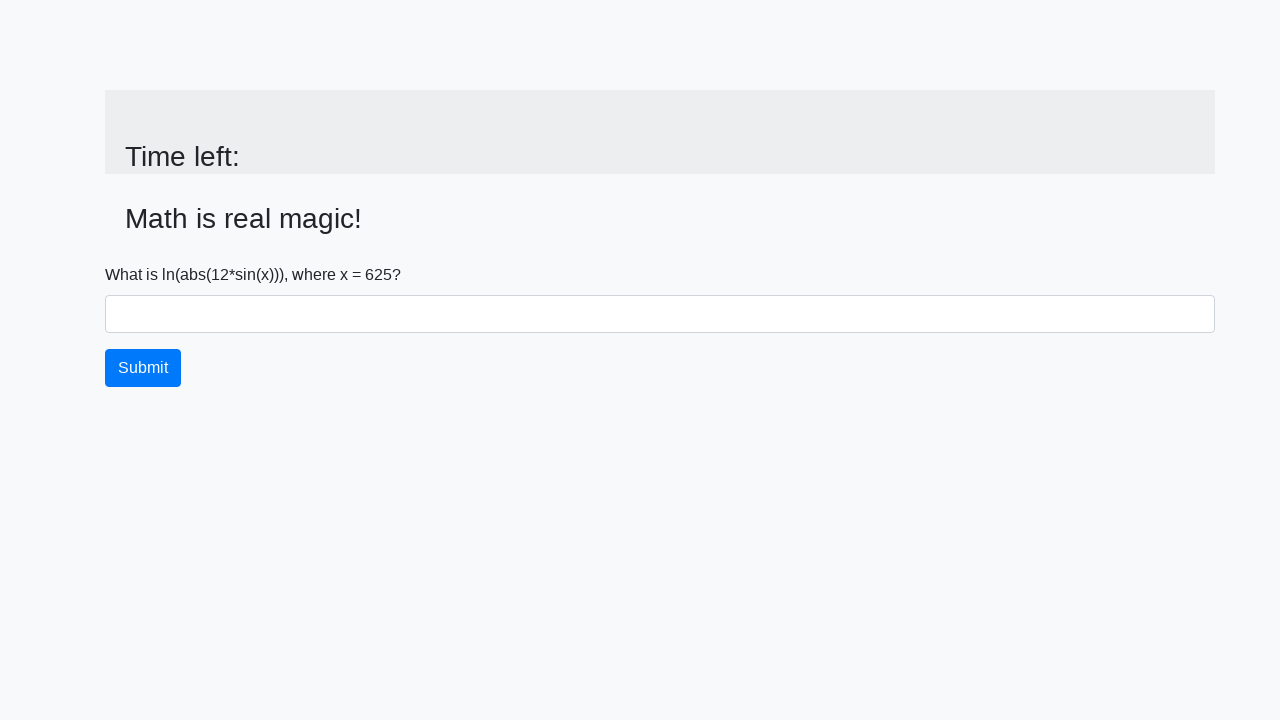

Waited for result page to load
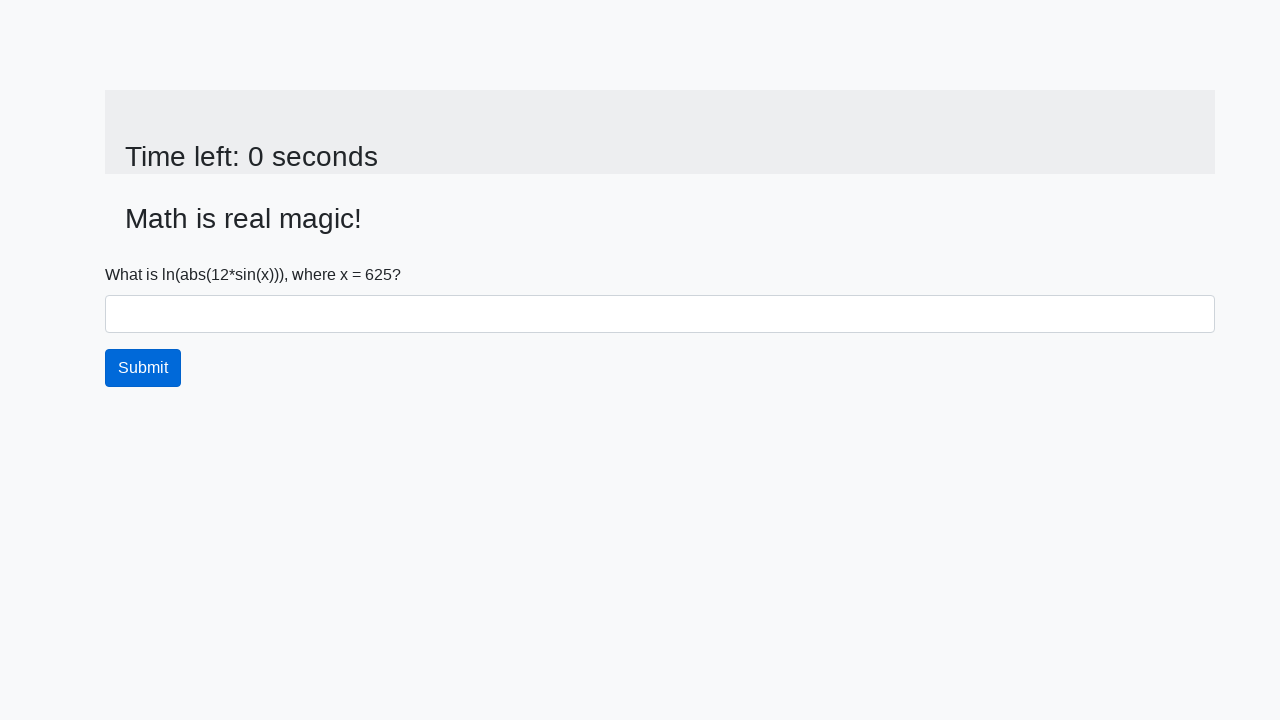

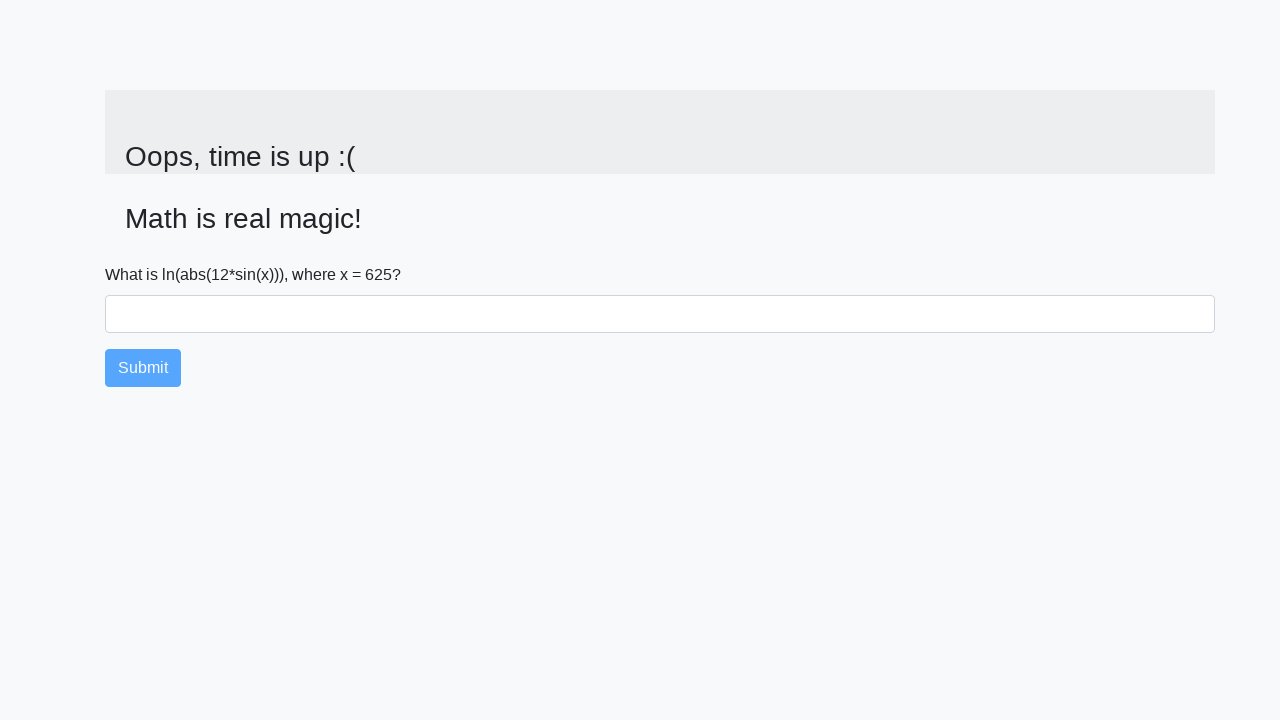